Tests browser back button navigation through different filter views

Starting URL: https://demo.playwright.dev/todomvc

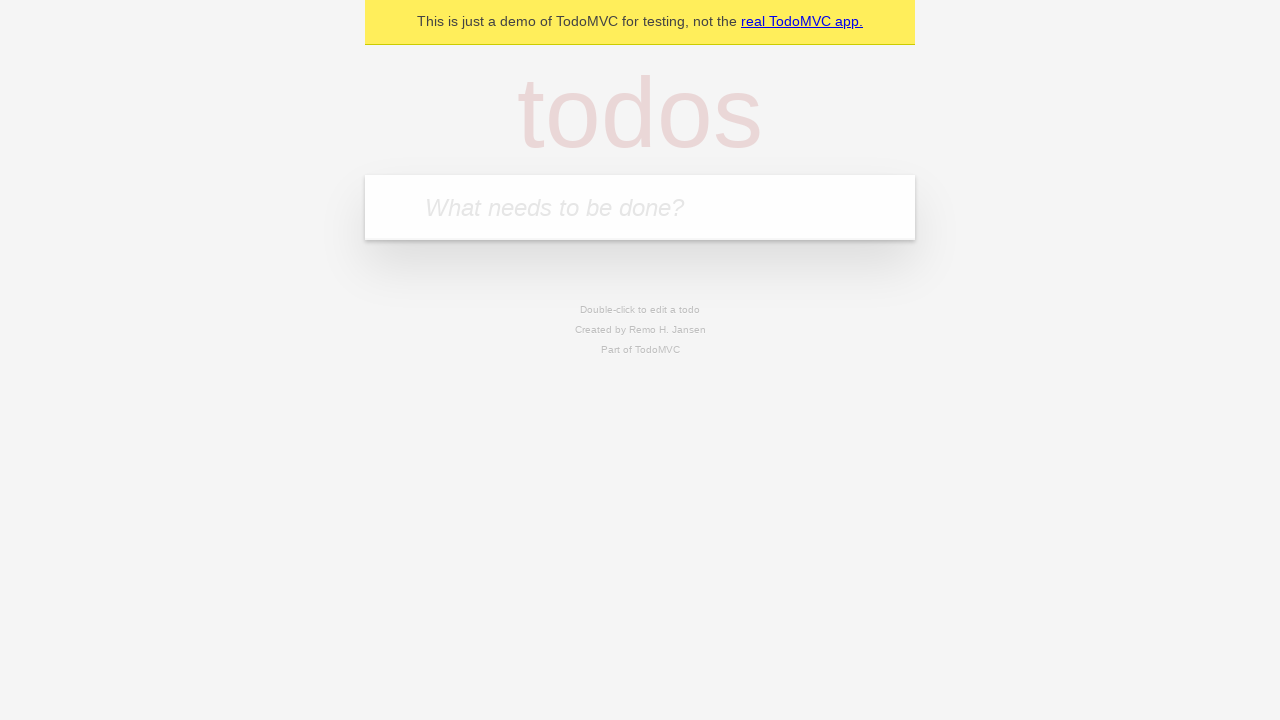

Filled todo input with 'buy some cheese' on internal:attr=[placeholder="What needs to be done?"i]
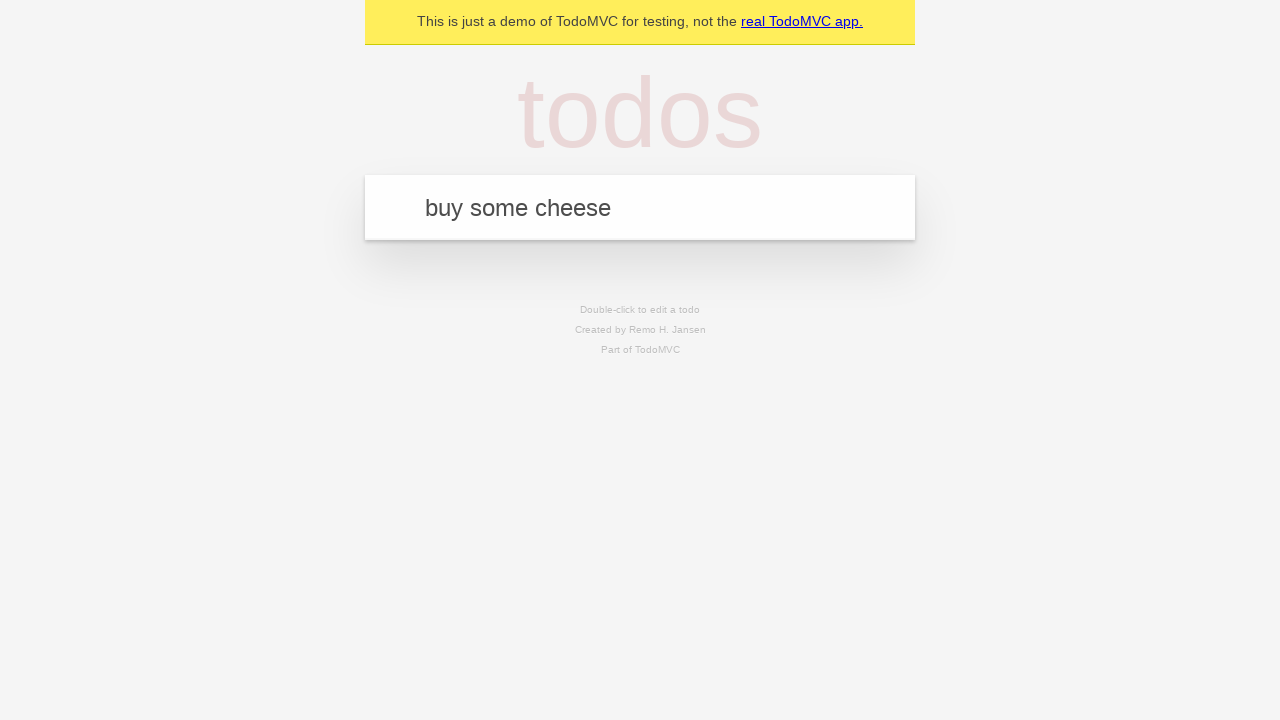

Pressed Enter to create first todo on internal:attr=[placeholder="What needs to be done?"i]
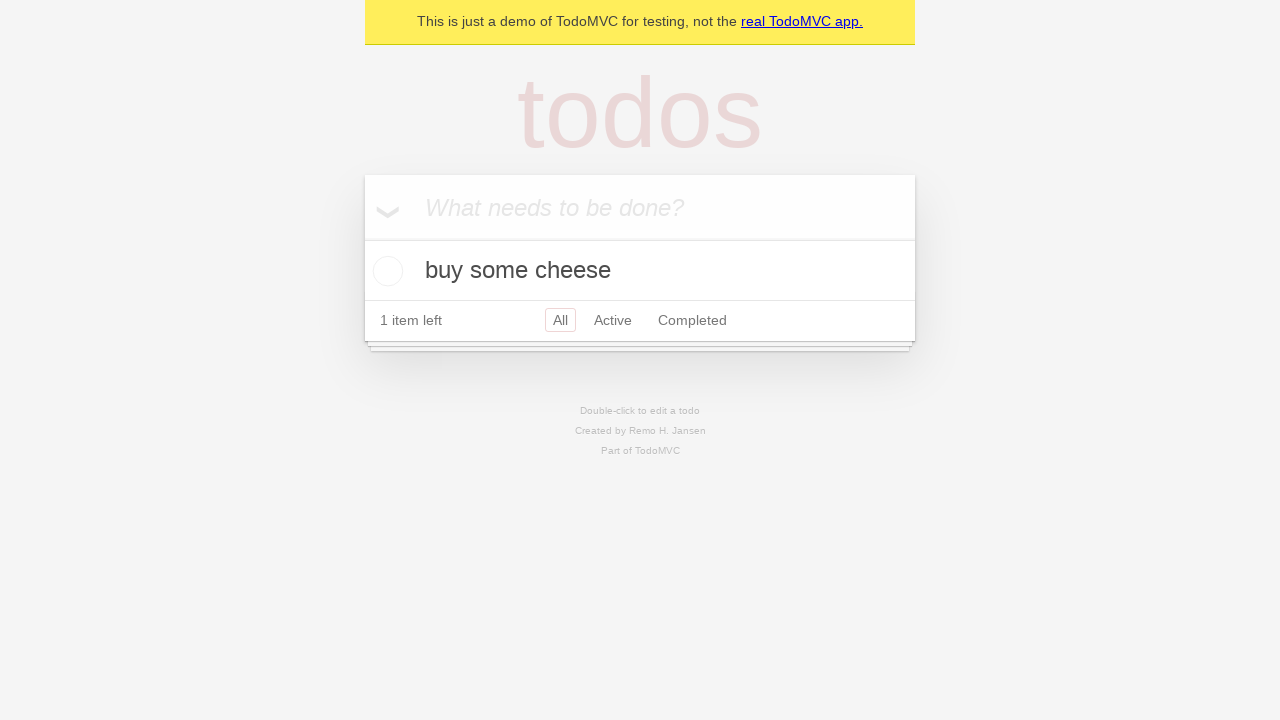

Filled todo input with 'feed the cat' on internal:attr=[placeholder="What needs to be done?"i]
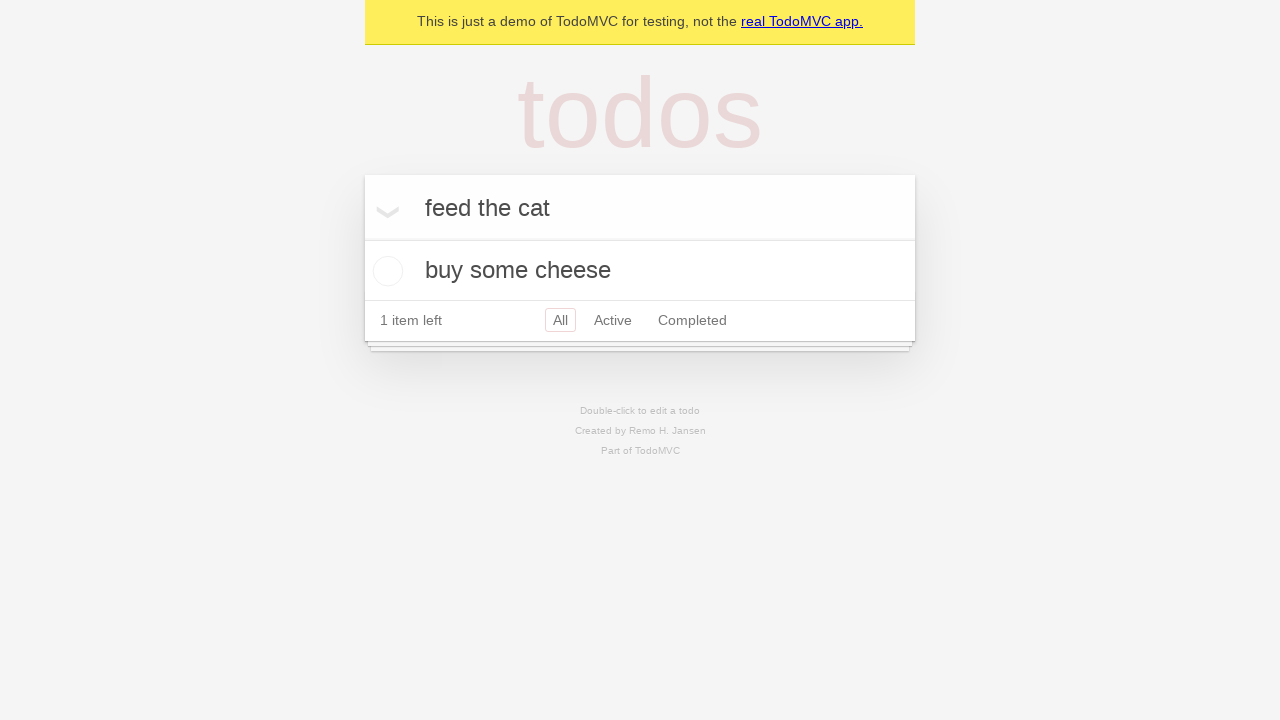

Pressed Enter to create second todo on internal:attr=[placeholder="What needs to be done?"i]
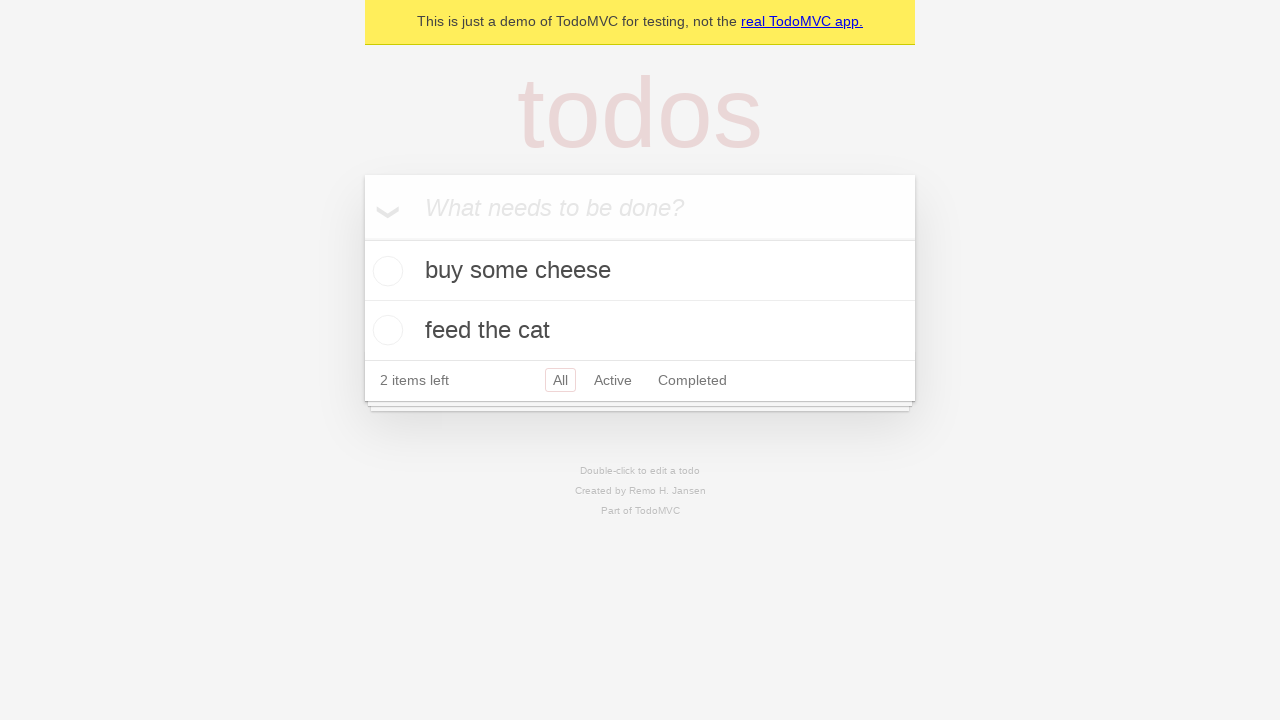

Filled todo input with 'book a doctors appointment' on internal:attr=[placeholder="What needs to be done?"i]
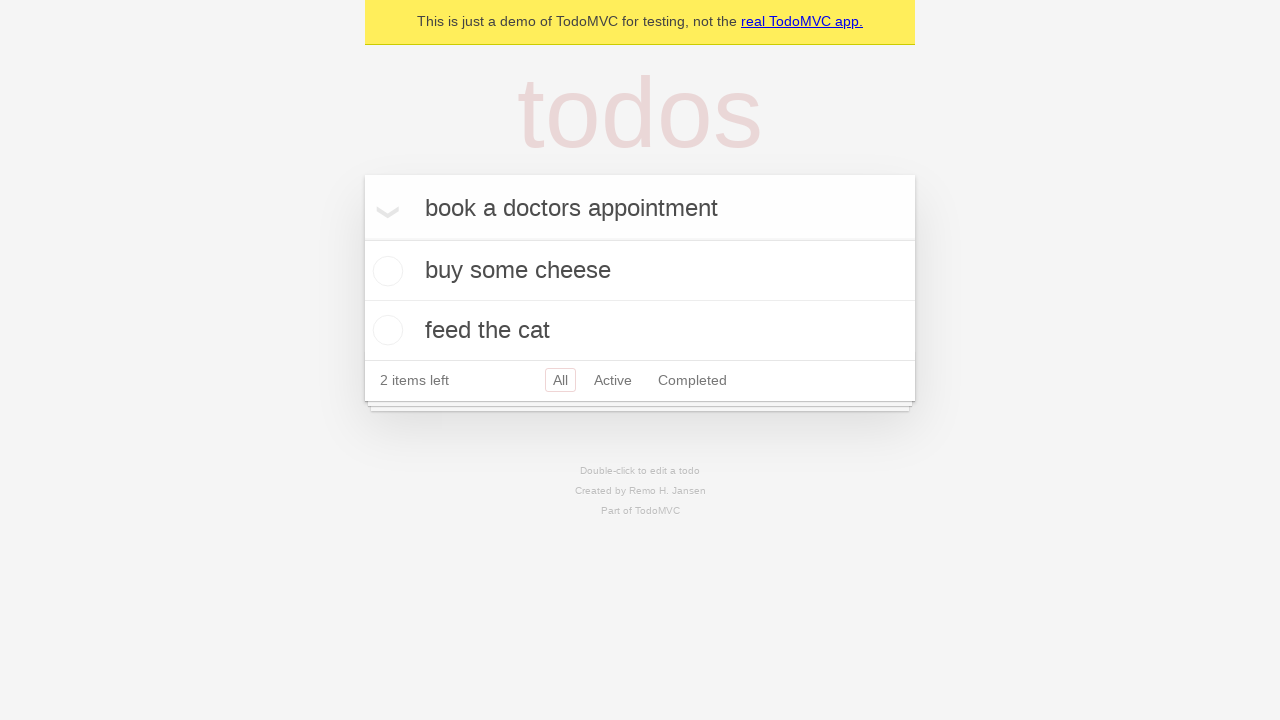

Pressed Enter to create third todo on internal:attr=[placeholder="What needs to be done?"i]
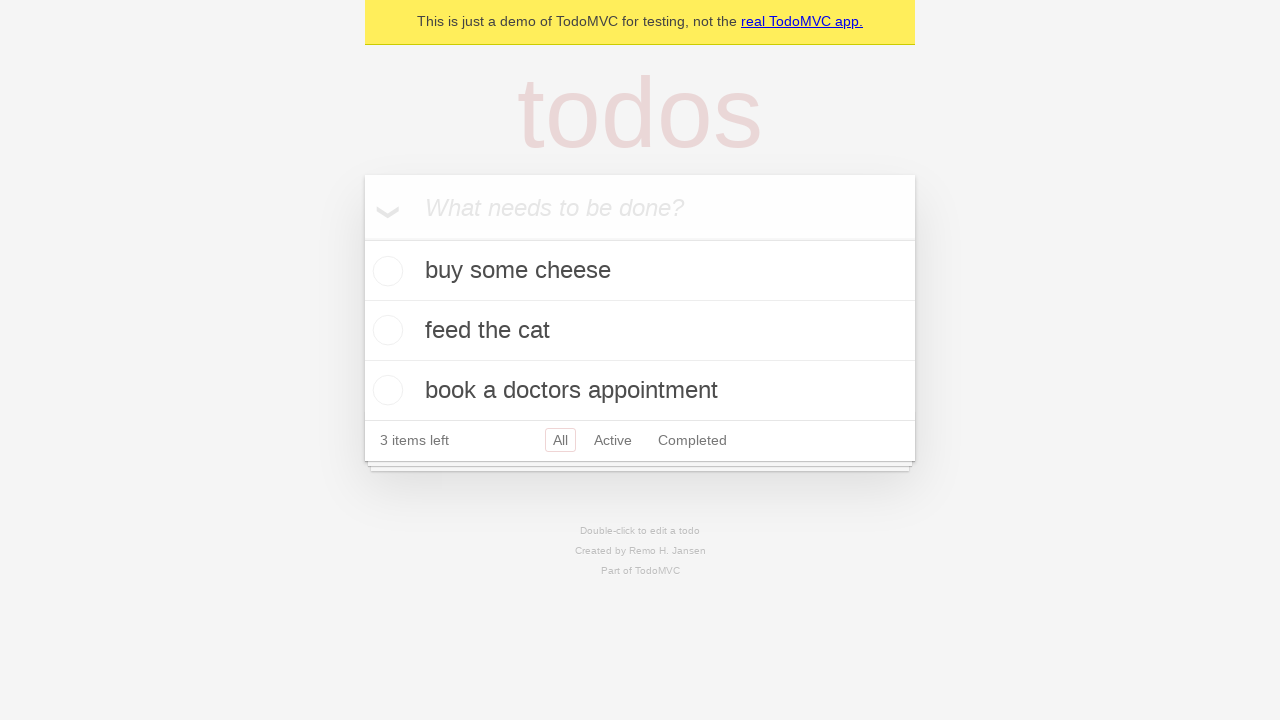

Checked the second todo item at (385, 330) on internal:testid=[data-testid="todo-item"s] >> nth=1 >> internal:role=checkbox
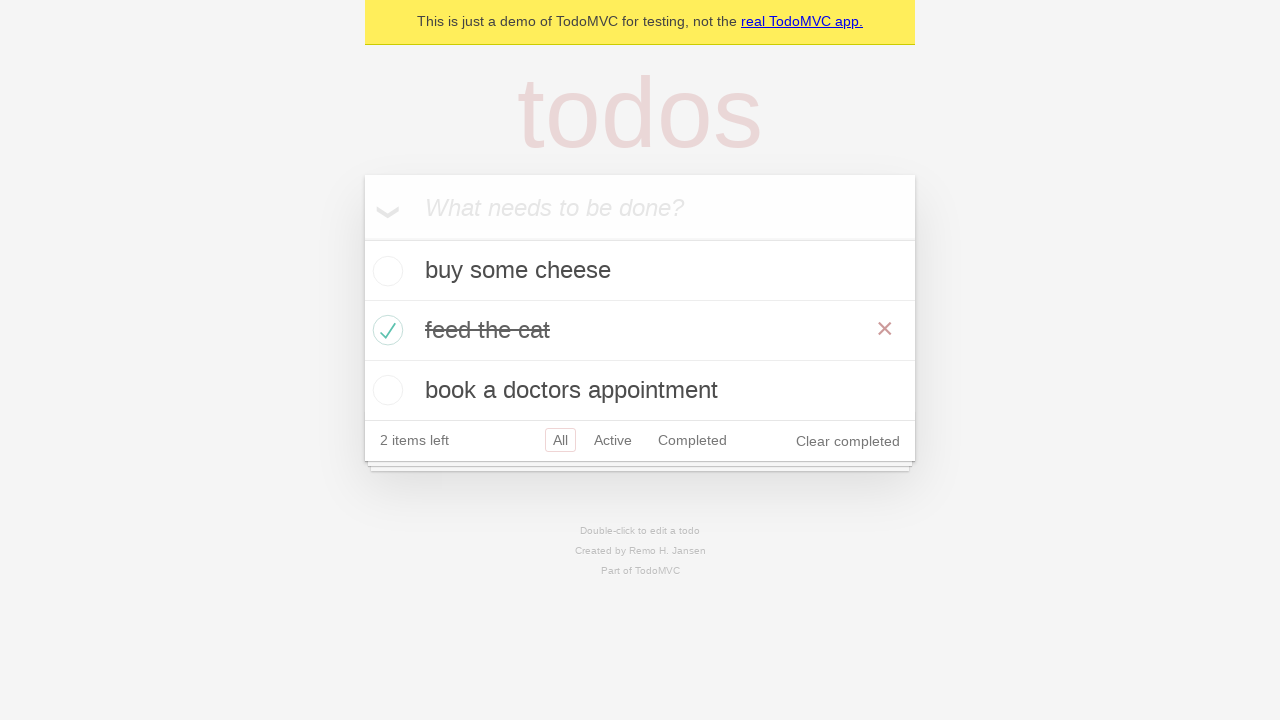

Clicked 'All' filter to view all todos at (560, 440) on internal:role=link[name="All"i]
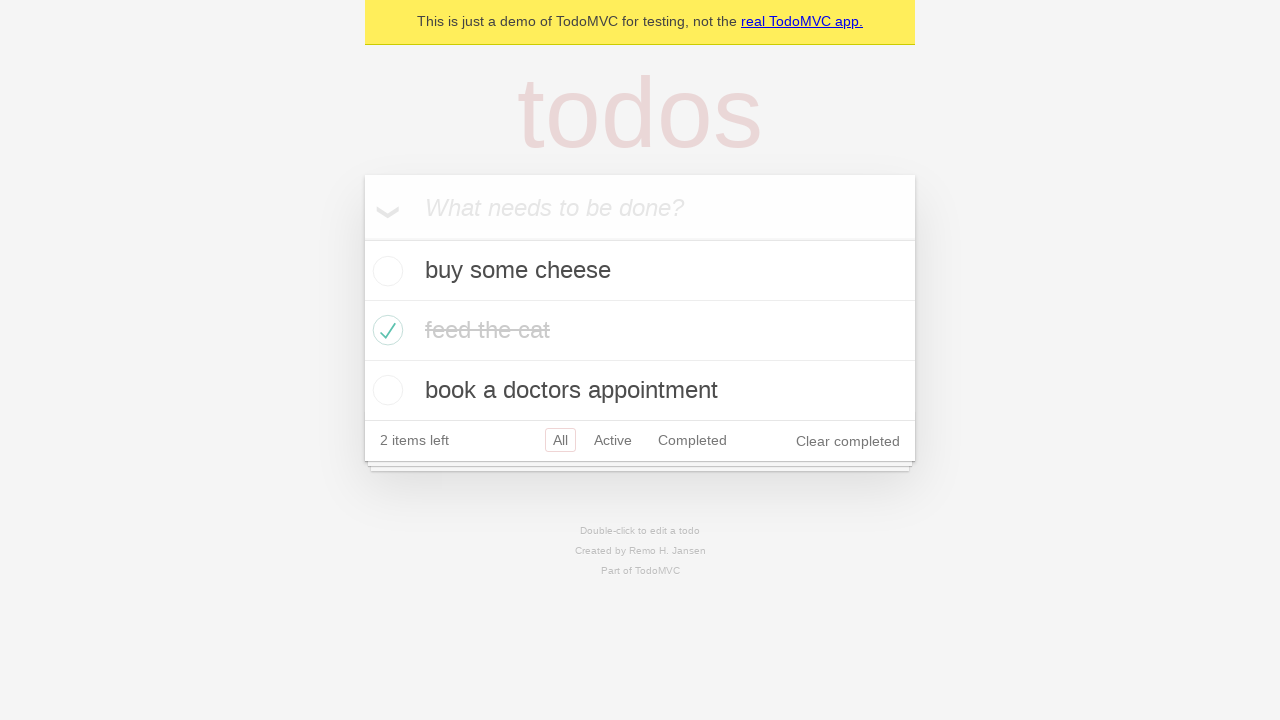

Clicked 'Active' filter to view active todos at (613, 440) on internal:role=link[name="Active"i]
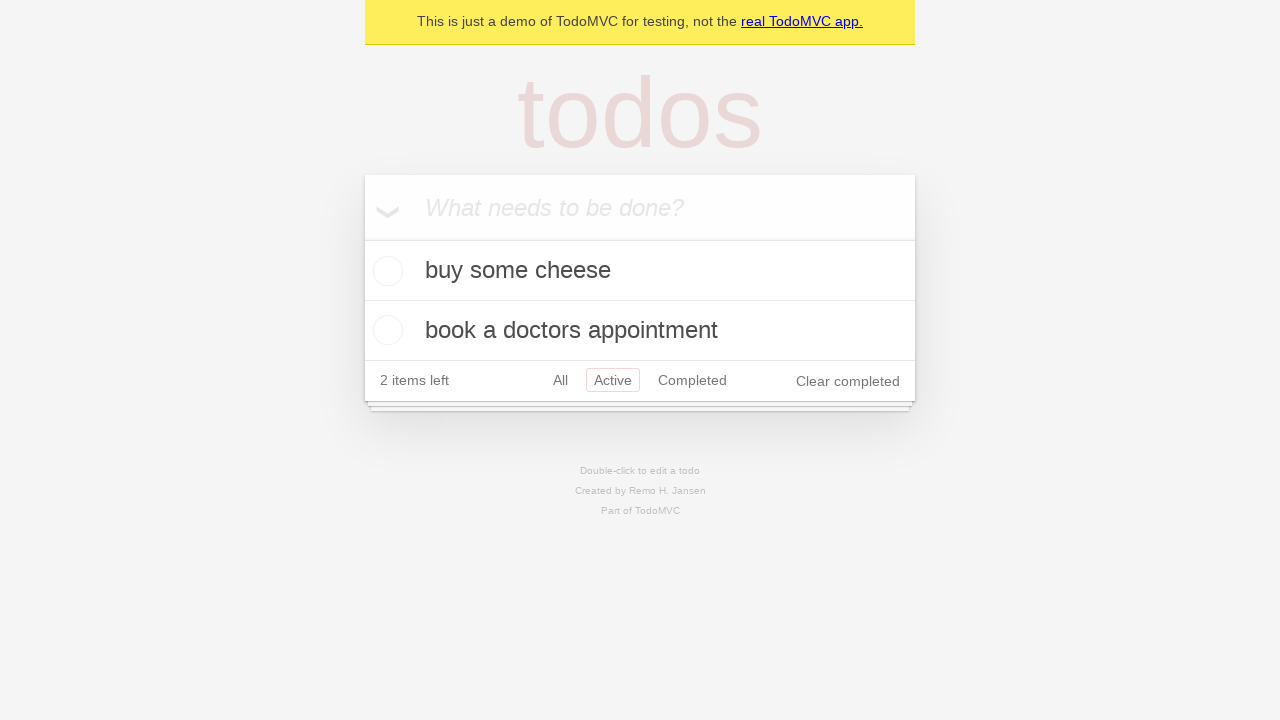

Clicked 'Completed' filter to view completed todos at (692, 380) on internal:role=link[name="Completed"i]
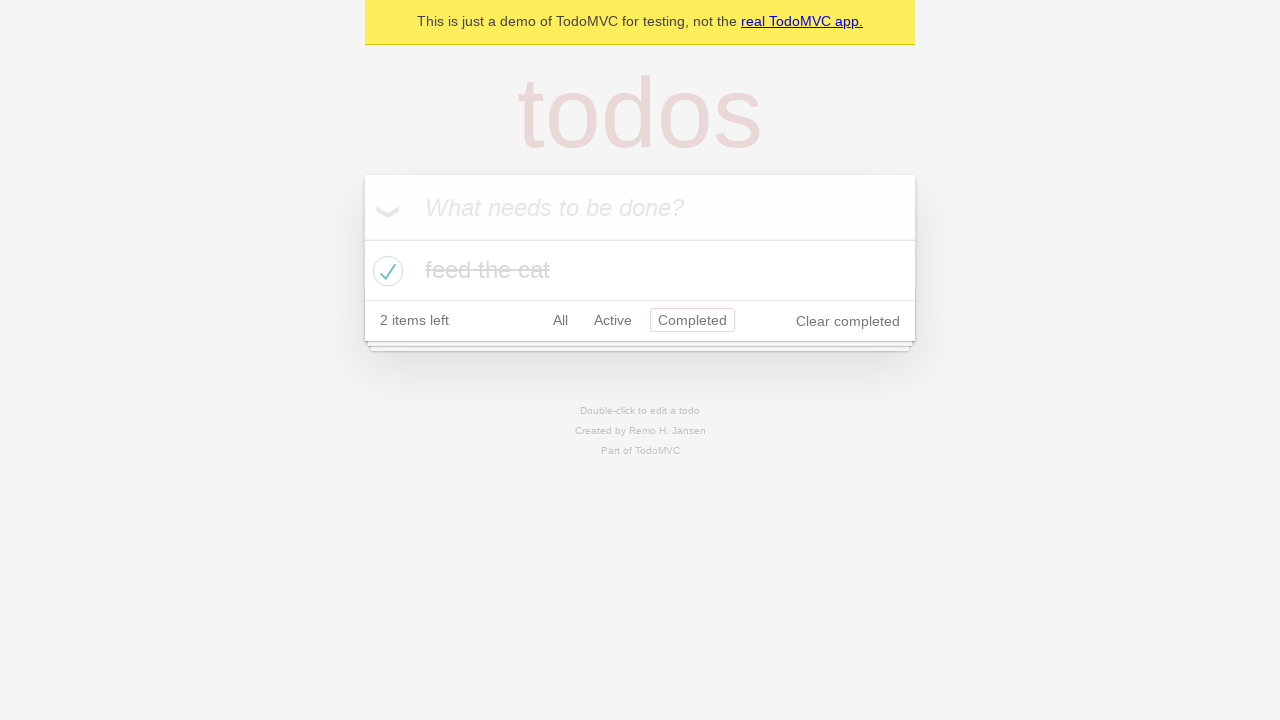

Navigated back from Completed filter
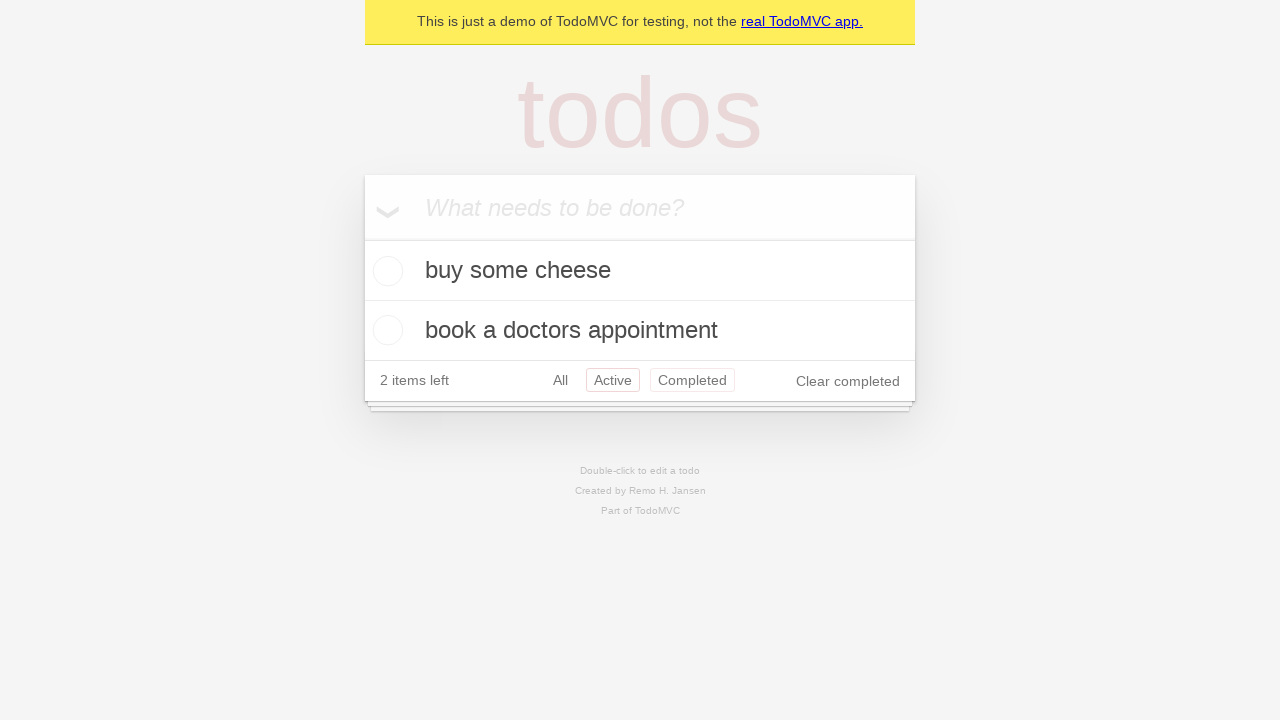

Navigated back to Active filter
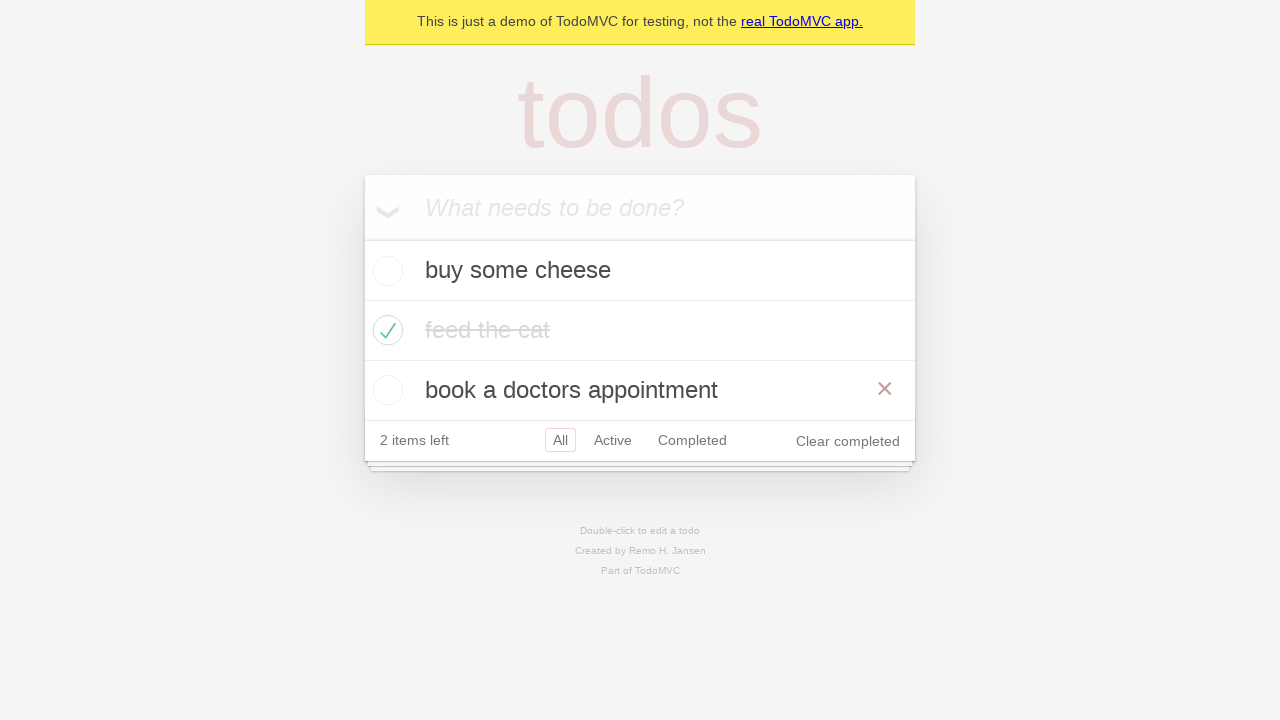

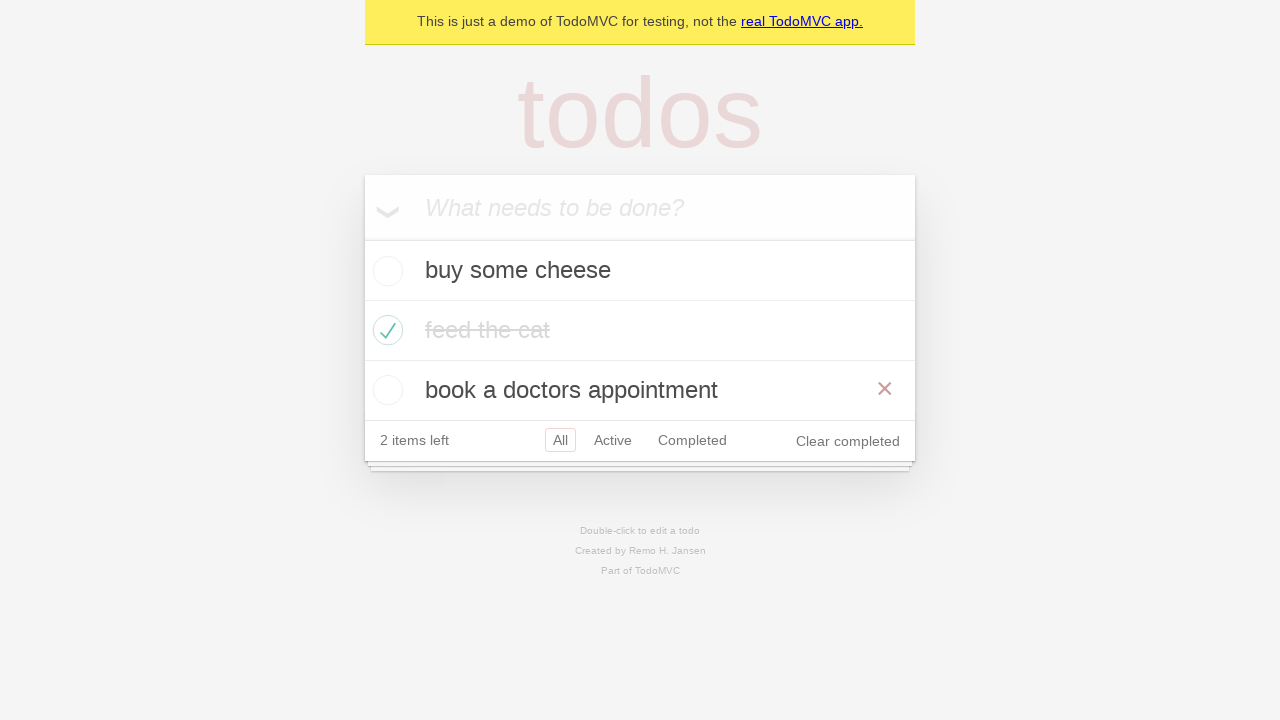